Tests resource loading by verifying successful response status

Starting URL: https://etf-web-mi7p.vercel.app

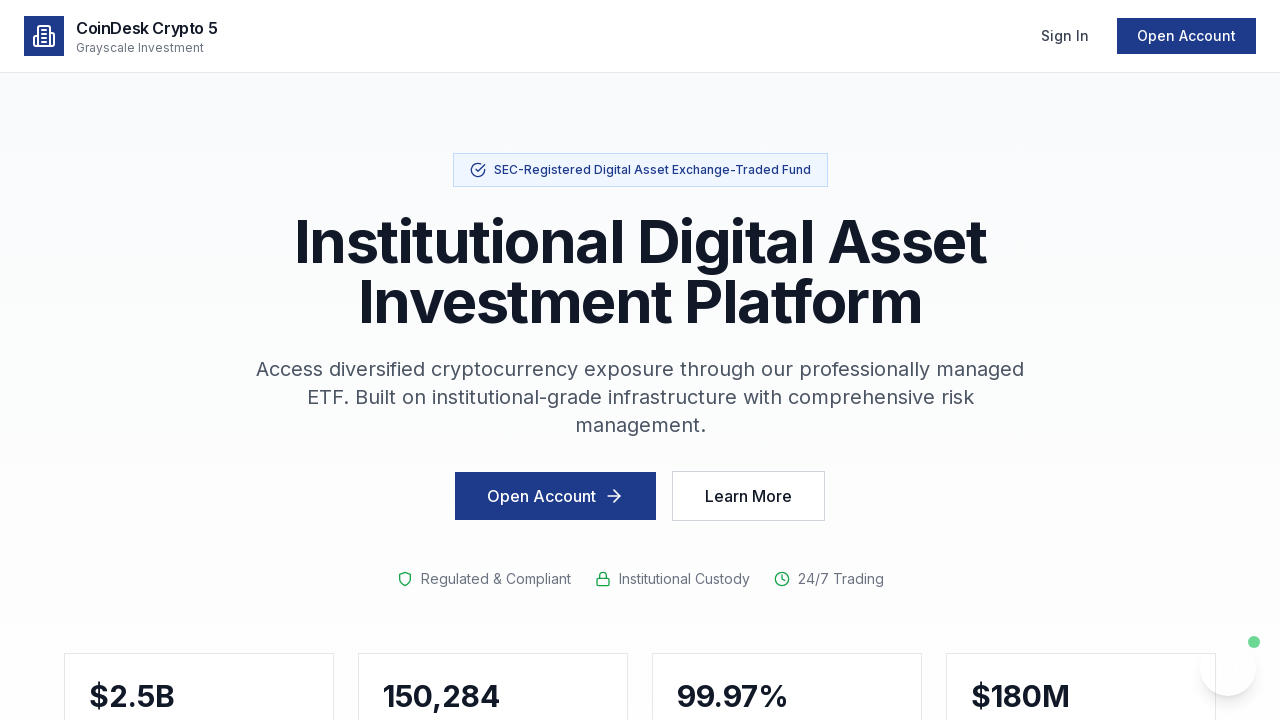

Waited for DOM content to be loaded on https://etf-web-mi7p.vercel.app
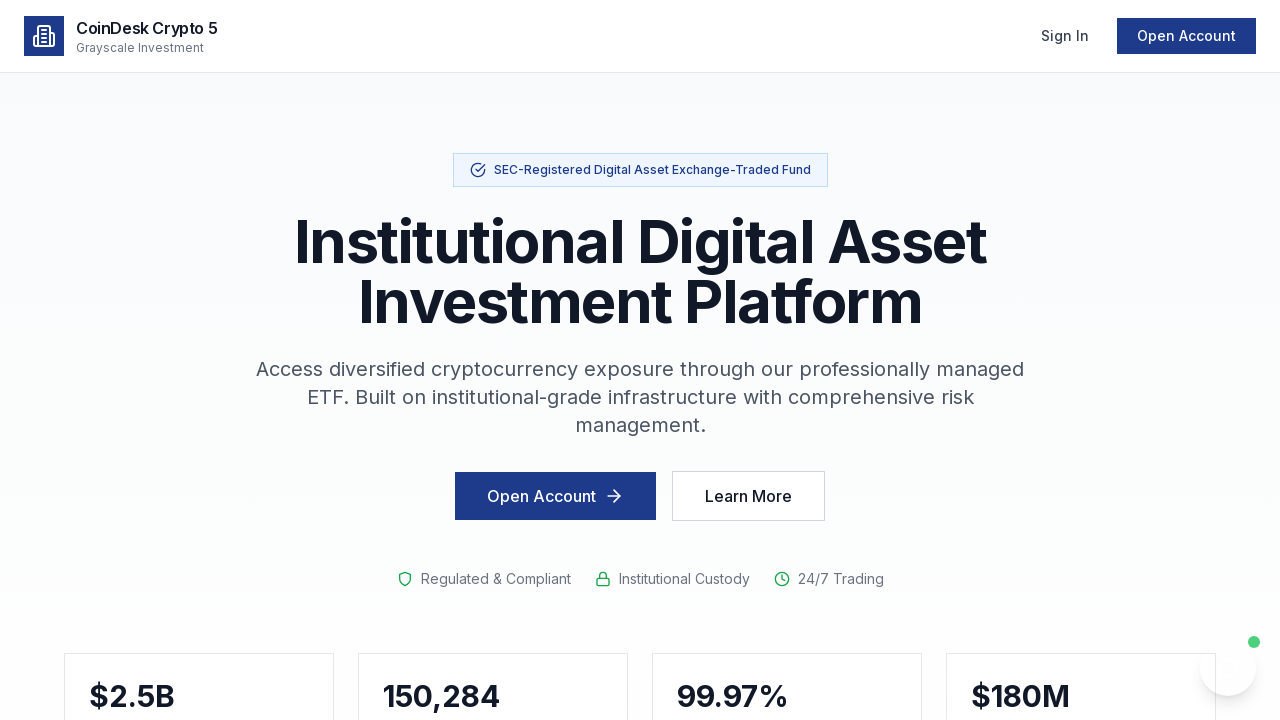

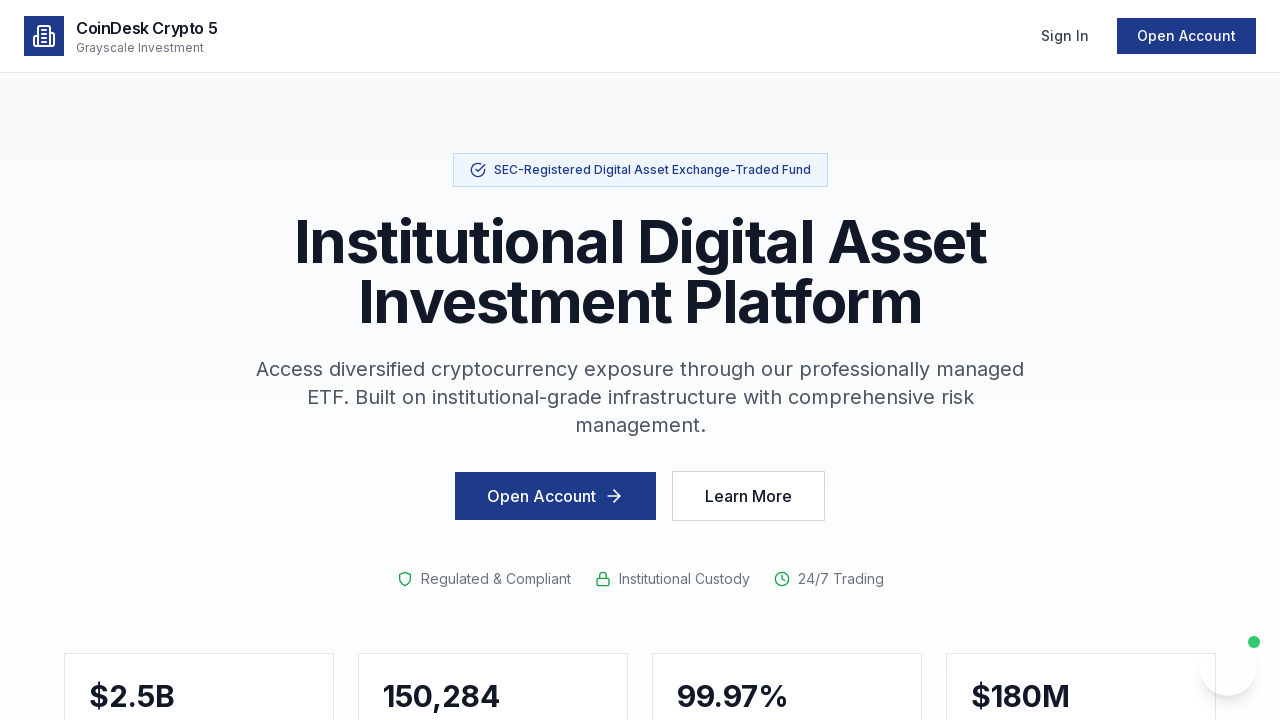